Tests double-click functionality within an iframe by double-clicking a button that copies text from one field to another

Starting URL: https://www.w3schools.com/tags/tryit.asp?filename=tryhtml5_ev_ondblclick3

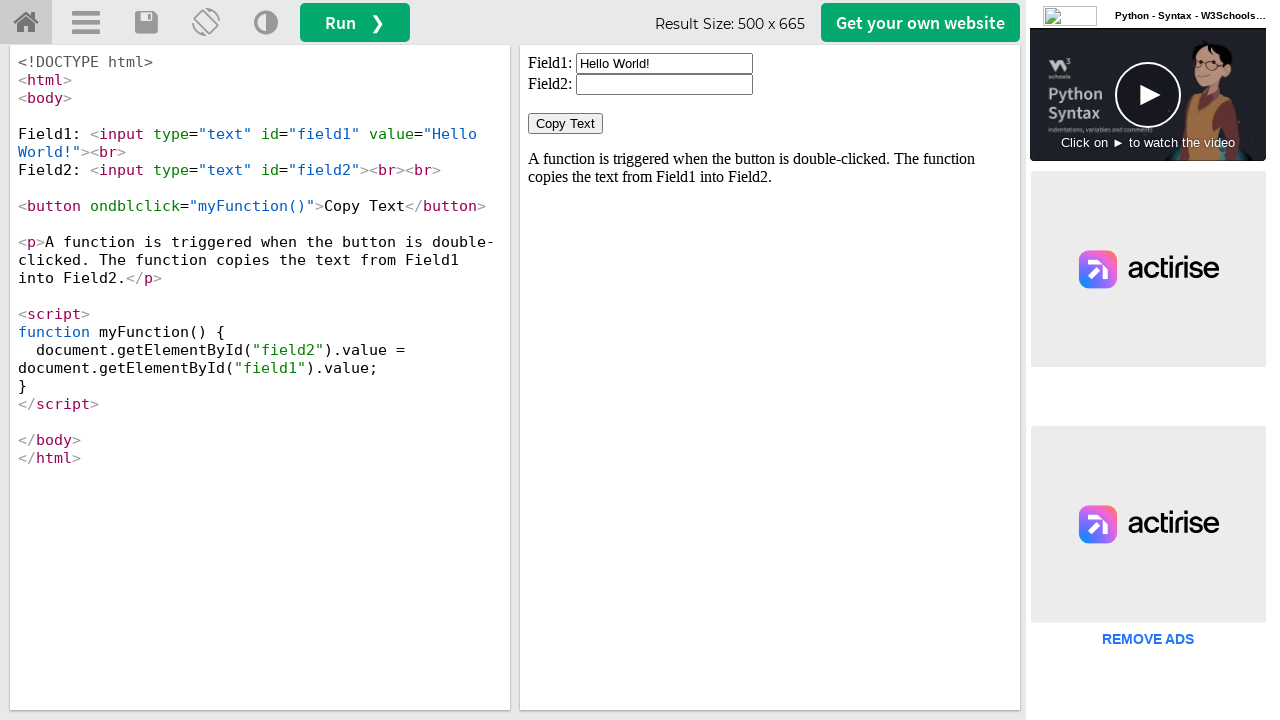

Located the iframe with id 'iframeResult'
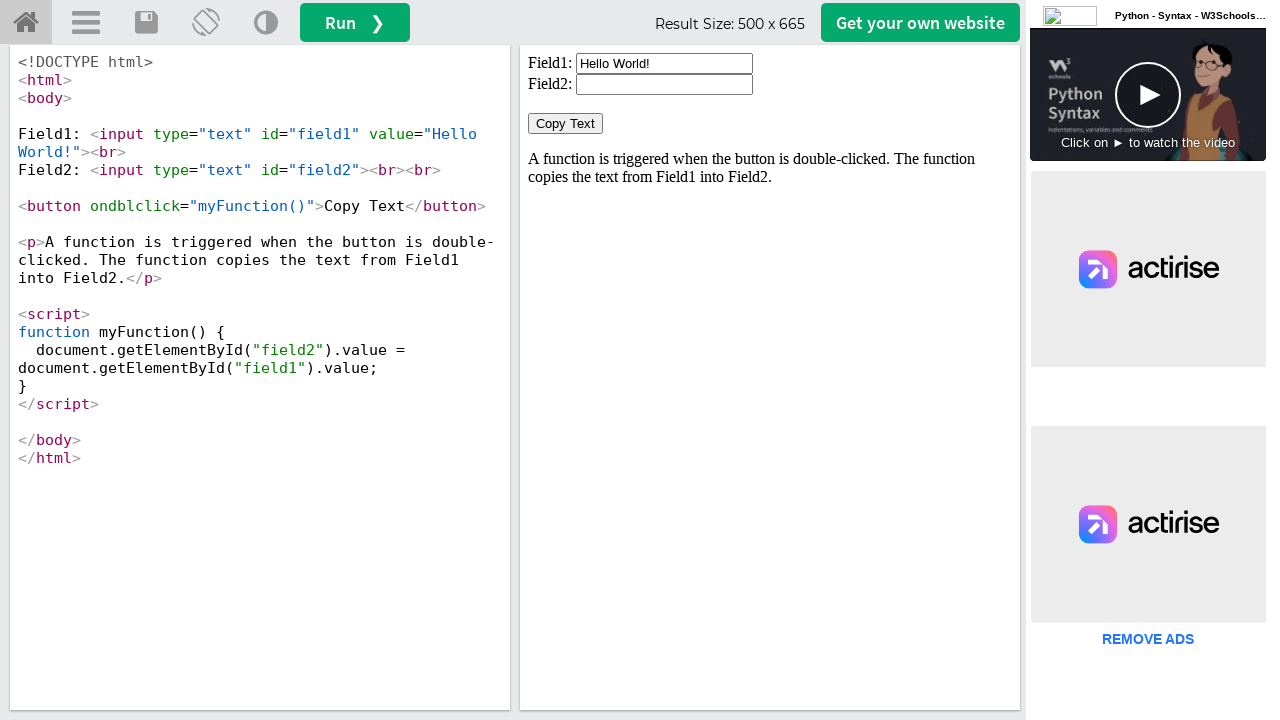

Waited for 'Copy Text' button to be visible
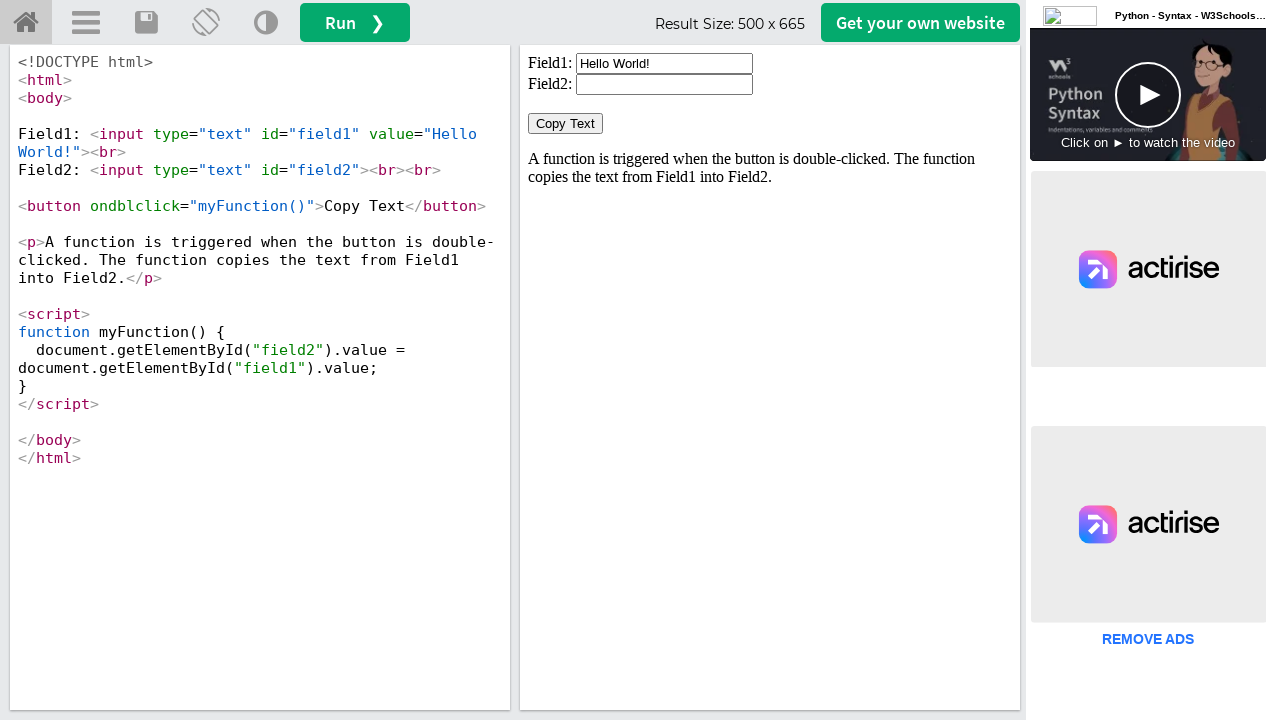

Double-clicked the 'Copy Text' button at (566, 124) on #iframeResult >> internal:control=enter-frame >> xpath=//button[normalize-space(
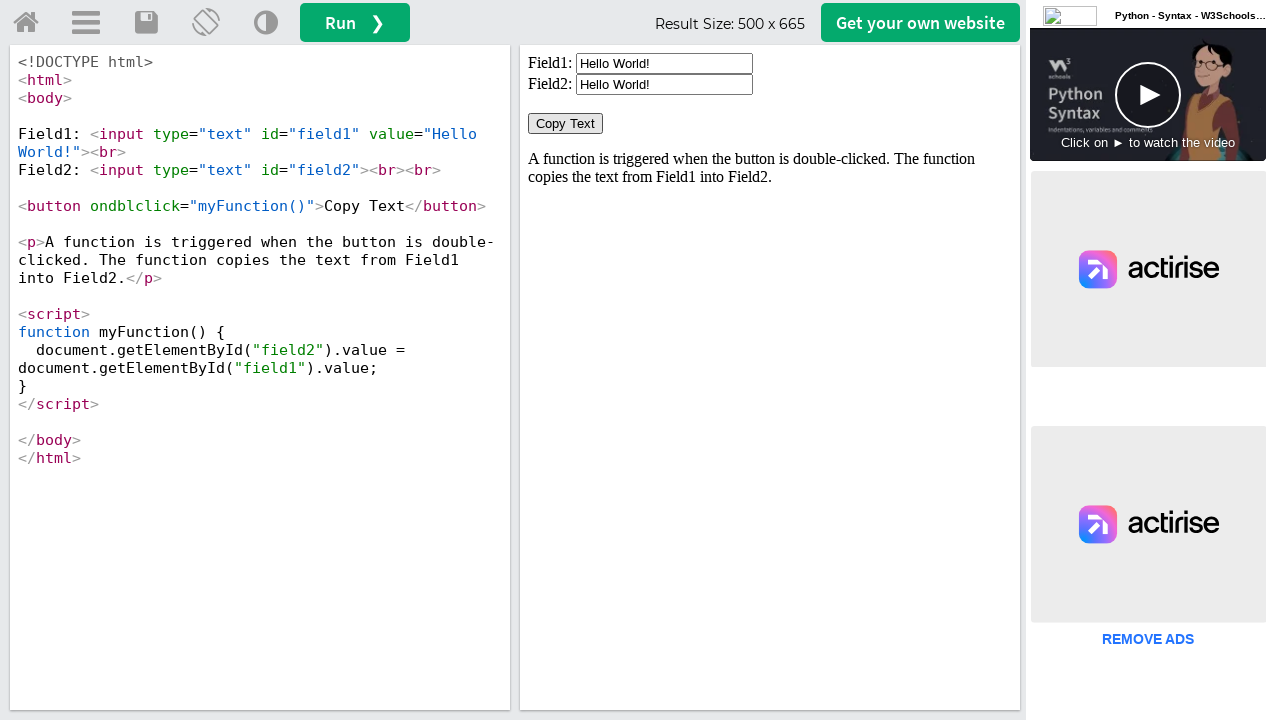

Waited 500ms for double-click action to complete
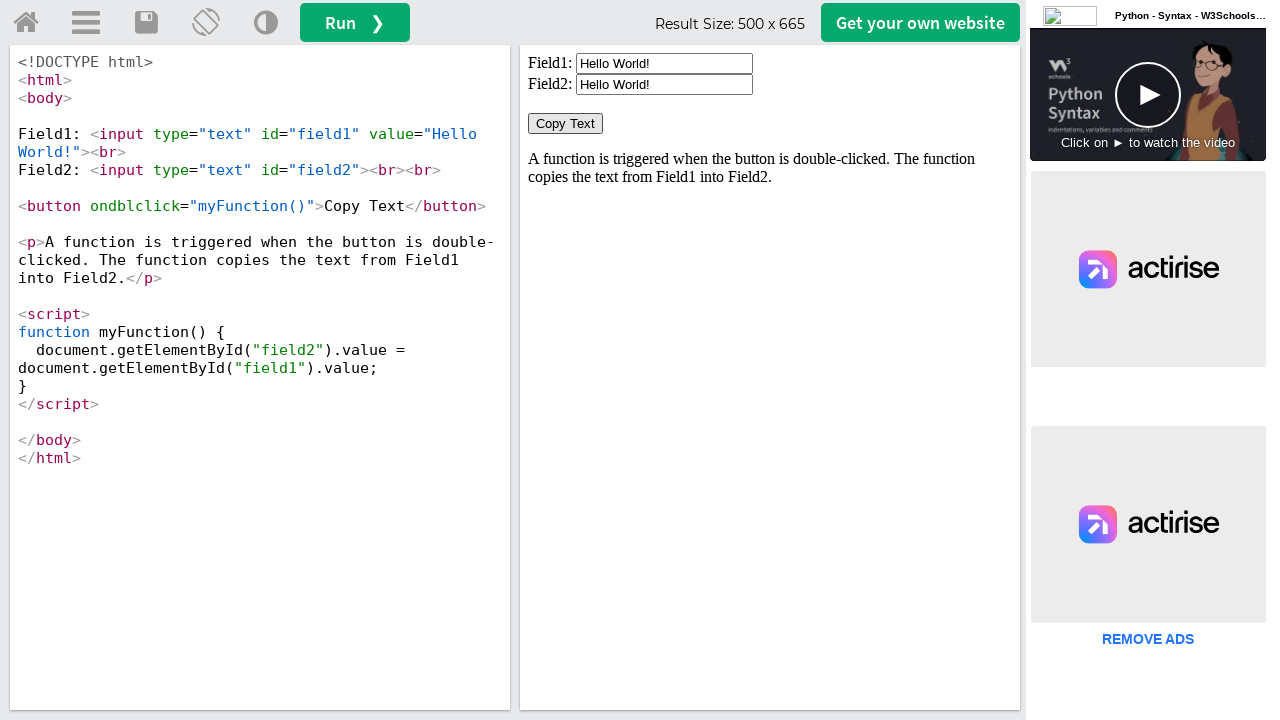

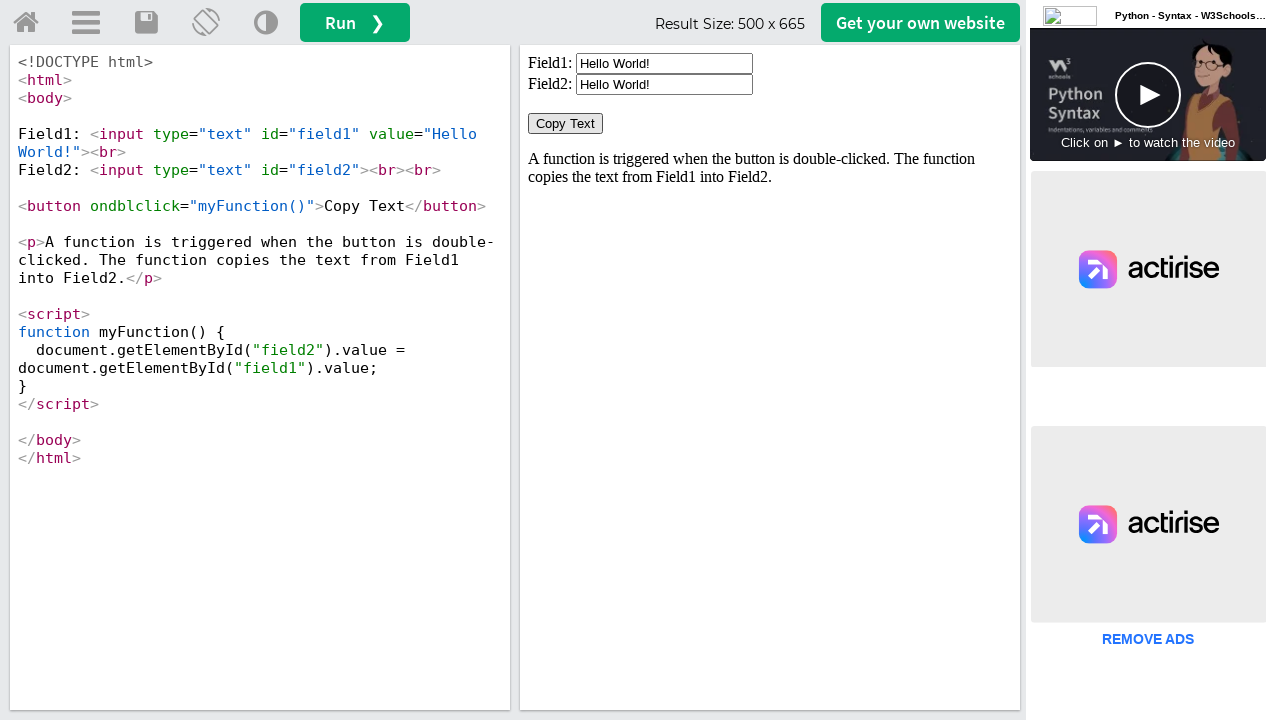